Tests form interaction by selecting a checkbox, using its value to select from dropdown and fill text field, then triggering and handling an alert dialog

Starting URL: https://rahulshettyacademy.com/AutomationPractice/

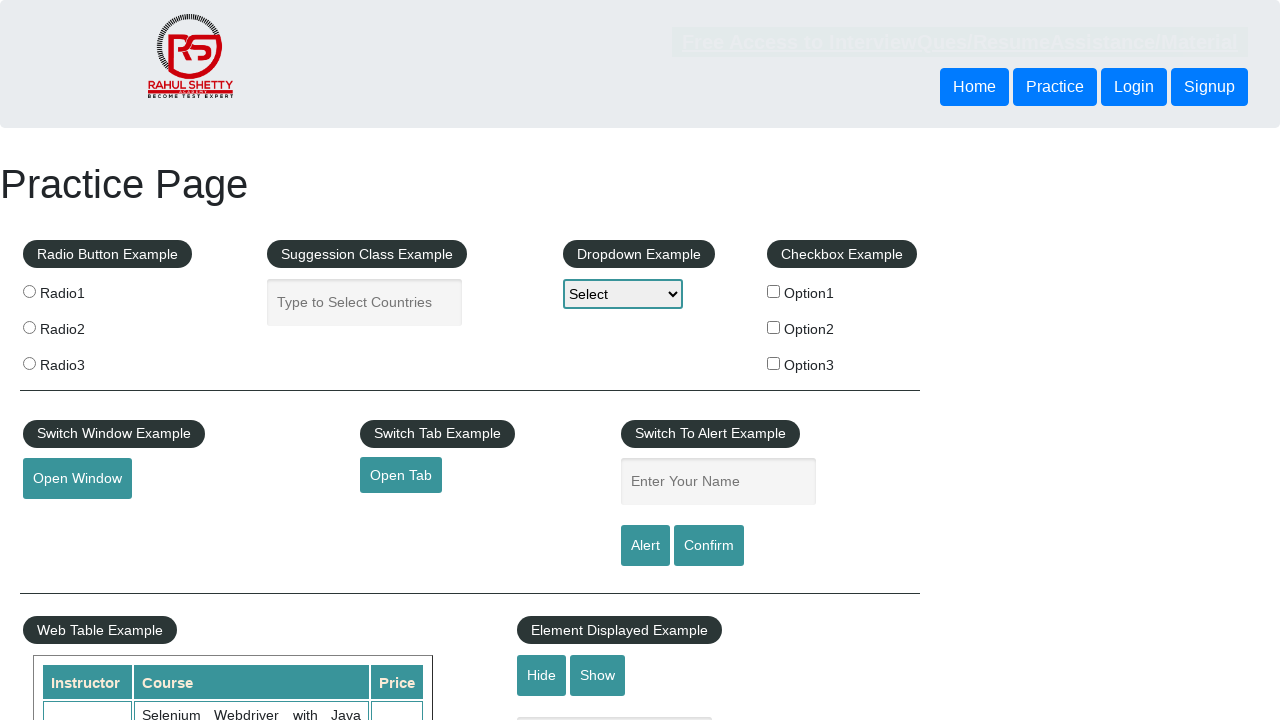

Clicked the first checkbox at (774, 291) on #checkBoxOption1
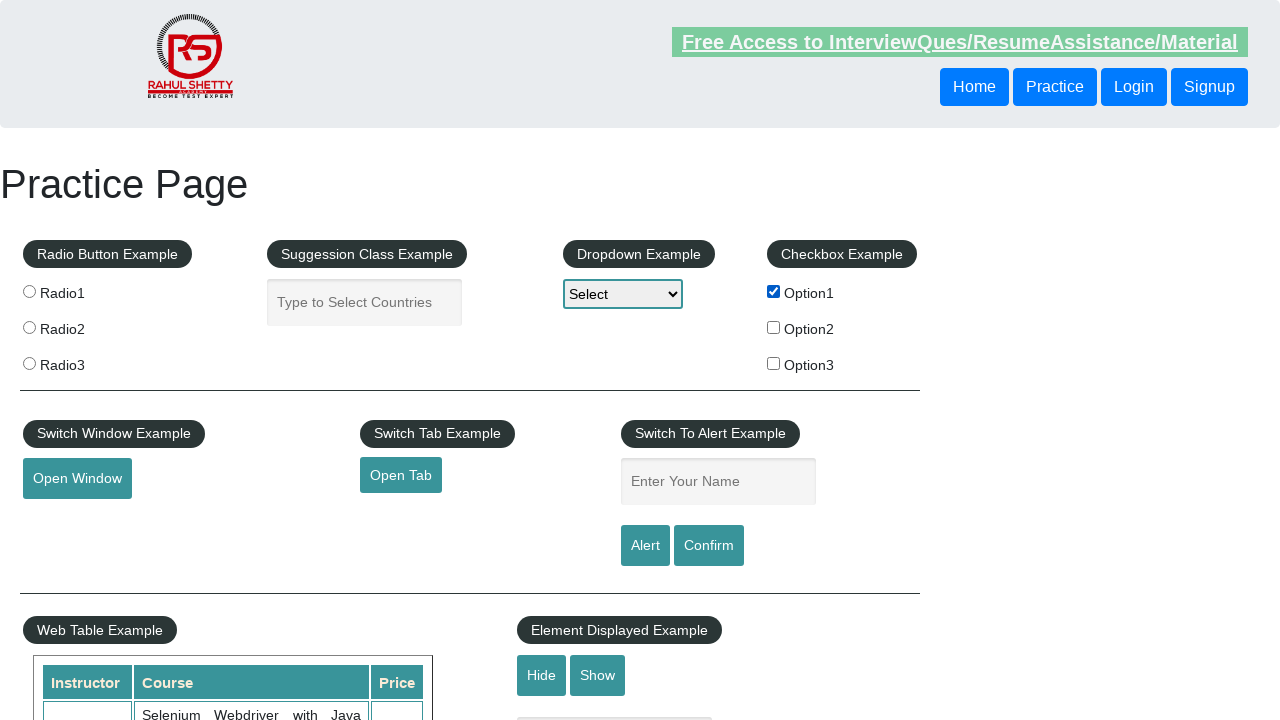

Located all checkboxes on the form
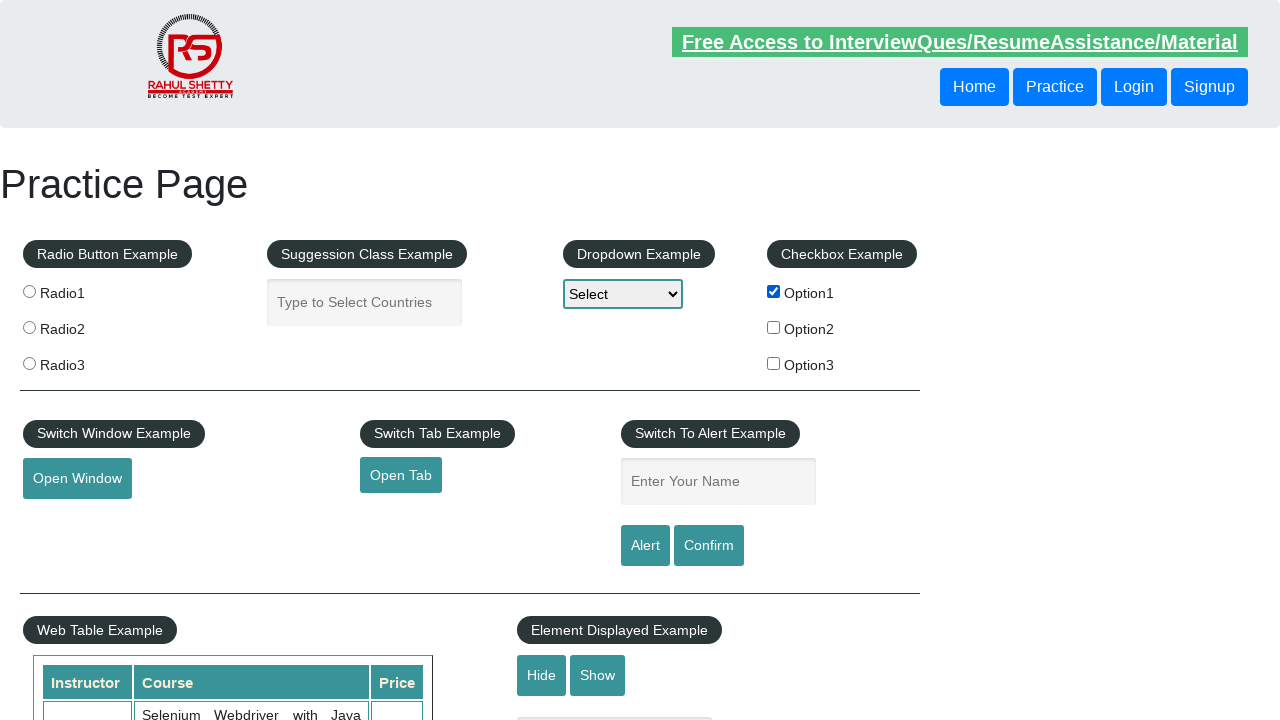

Retrieved value 'option1' from checked checkbox
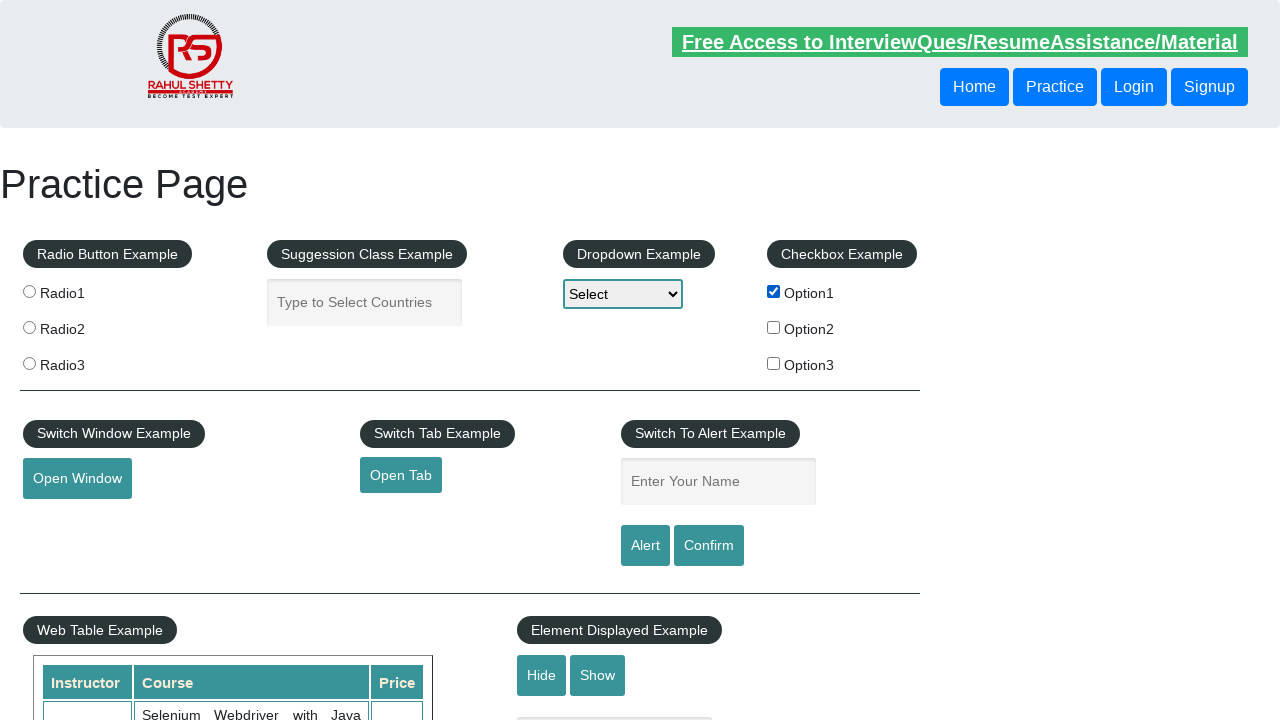

Selected 'option1' from dropdown menu on #dropdown-class-example
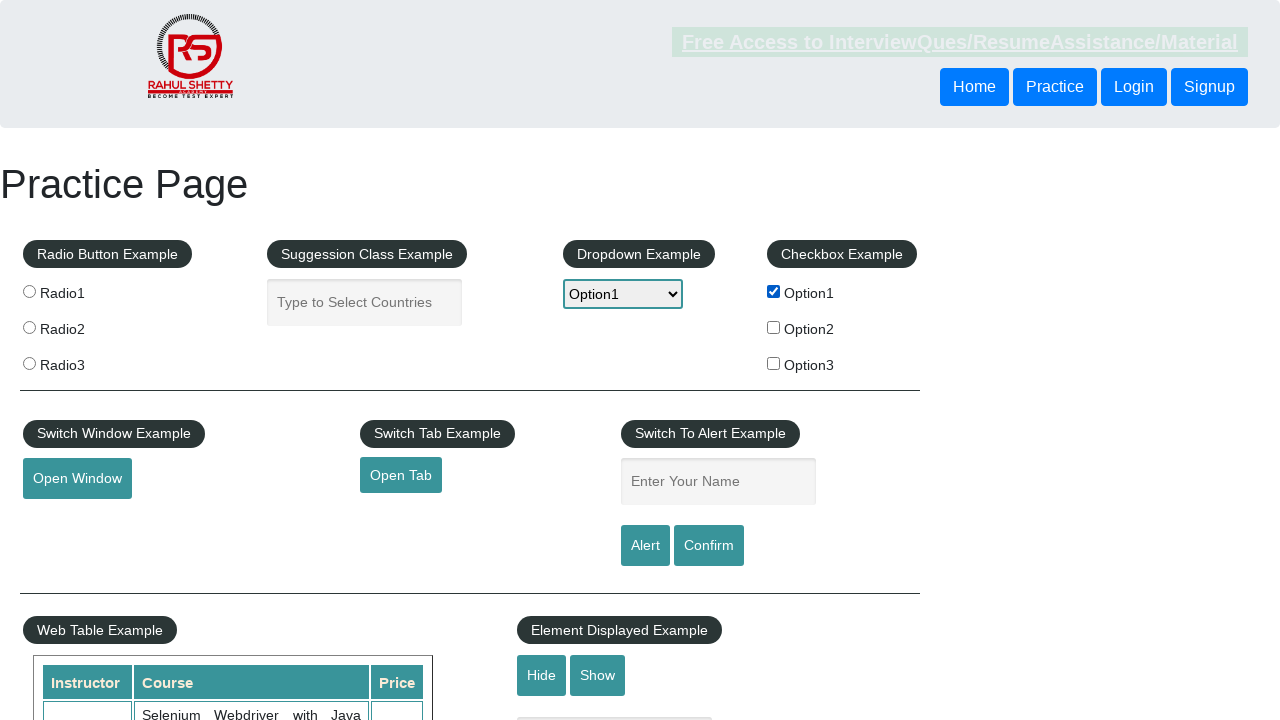

Filled name field with 'option1' on #name
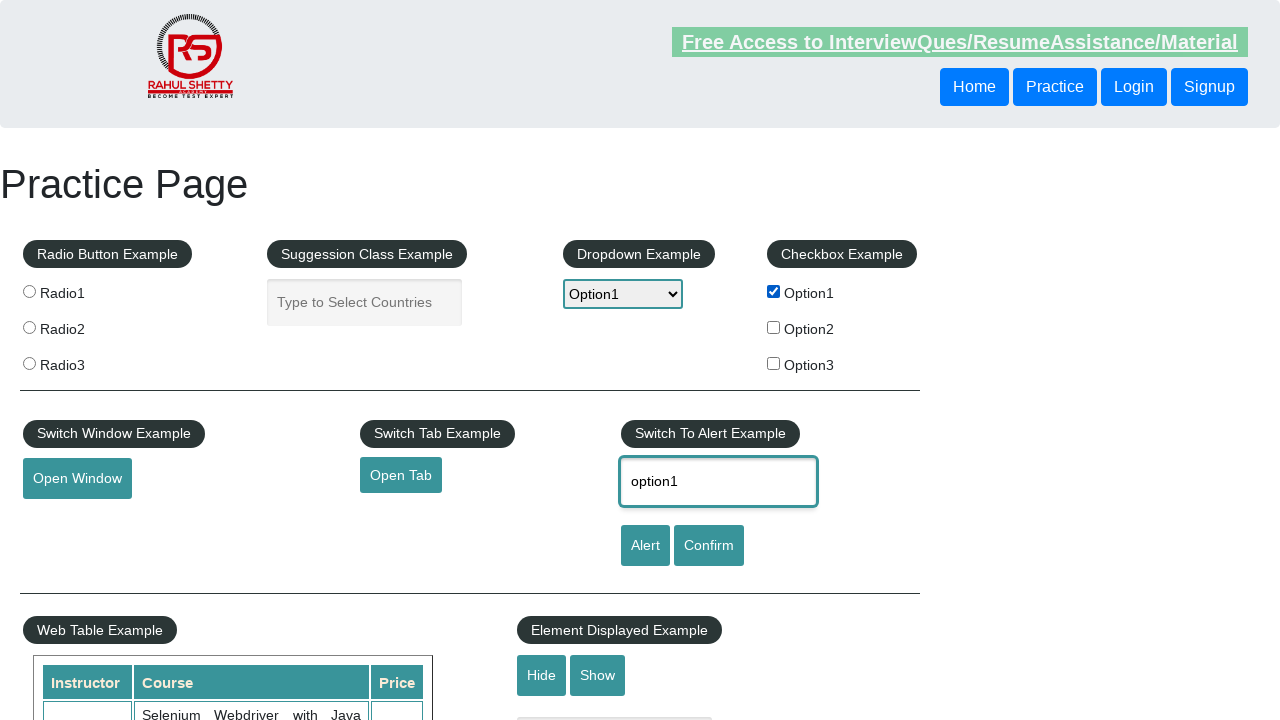

Clicked the alert button at (645, 546) on #alertbtn
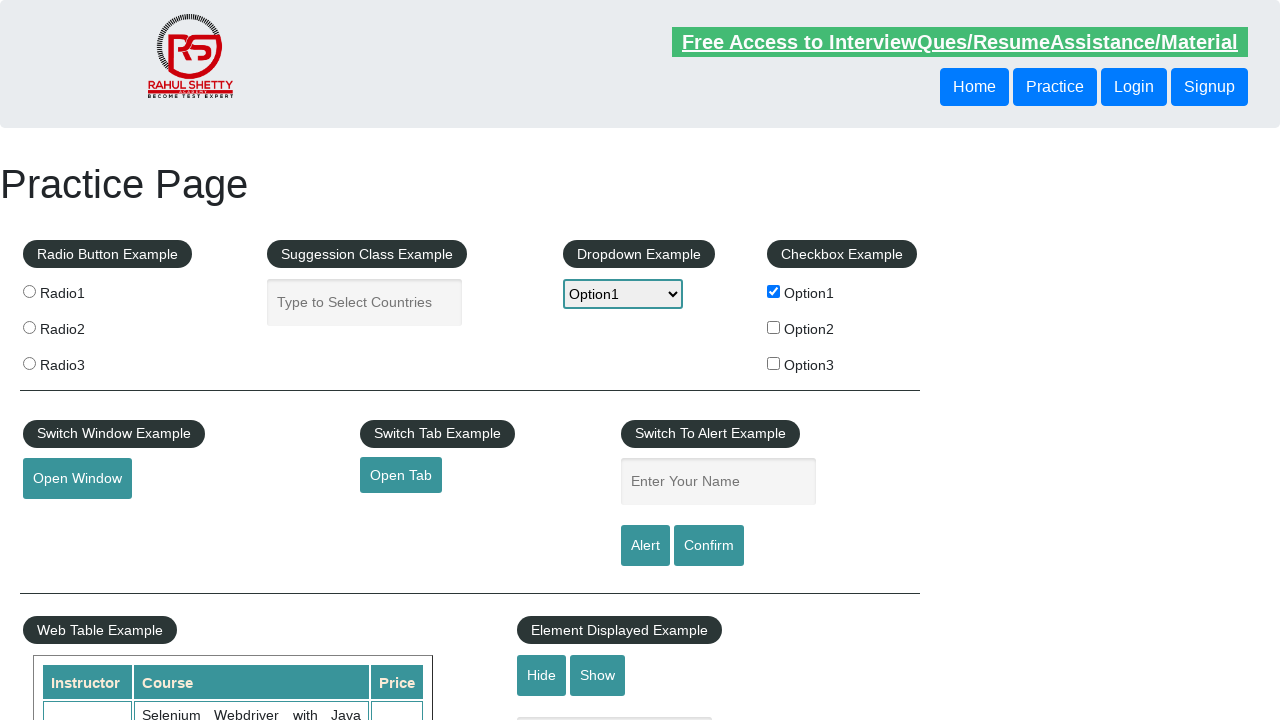

Set up dialog handler to dismiss alert
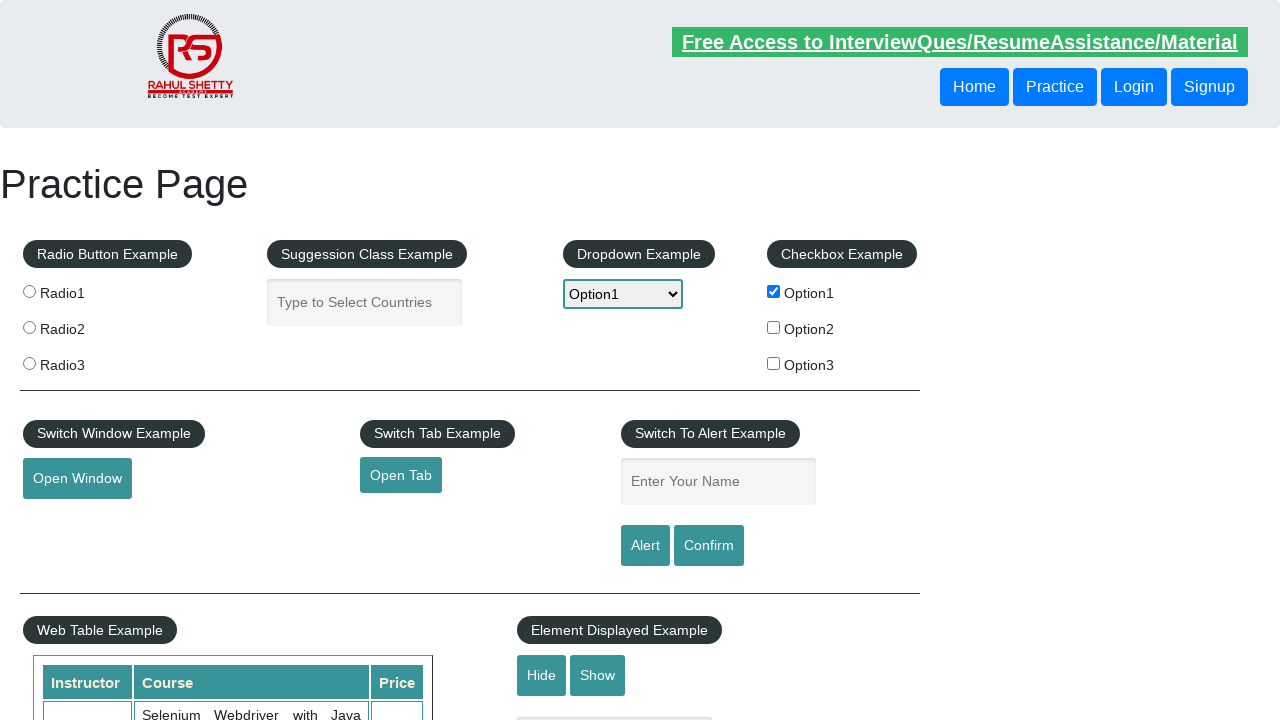

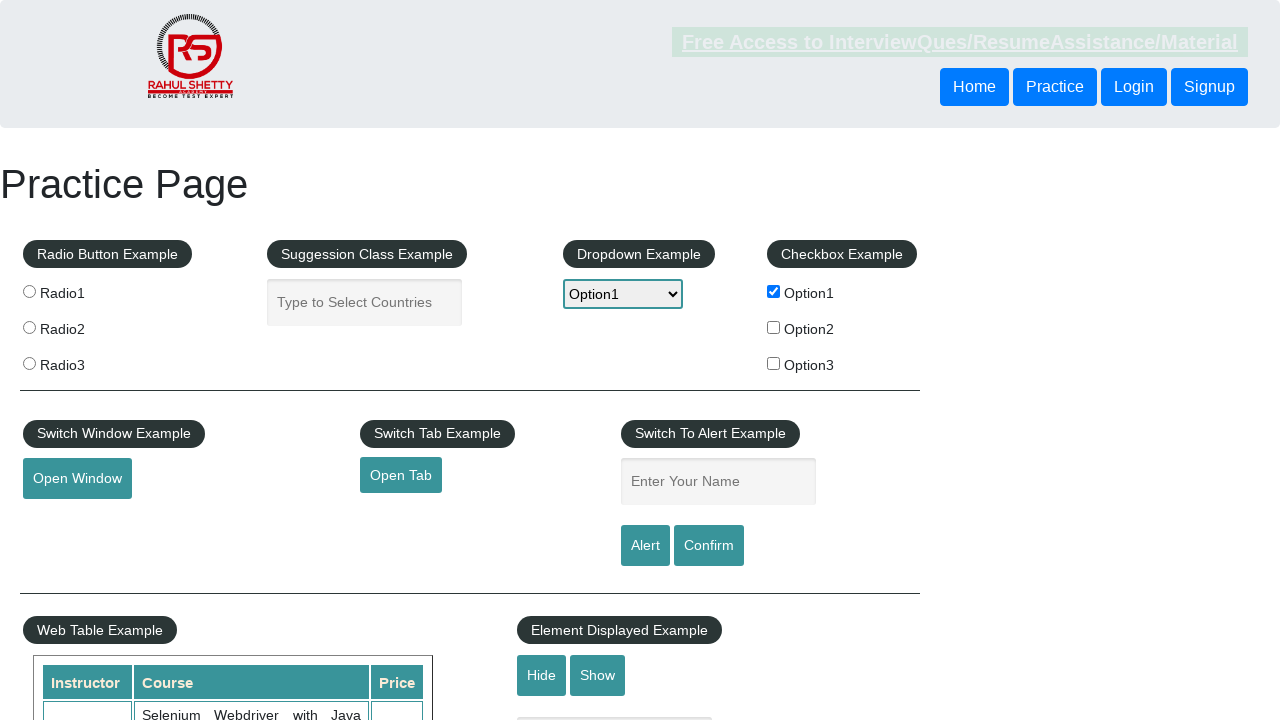